Tests the hover functionality page by locating and interacting with figure elements

Starting URL: https://the-internet.herokuapp.com/hovers

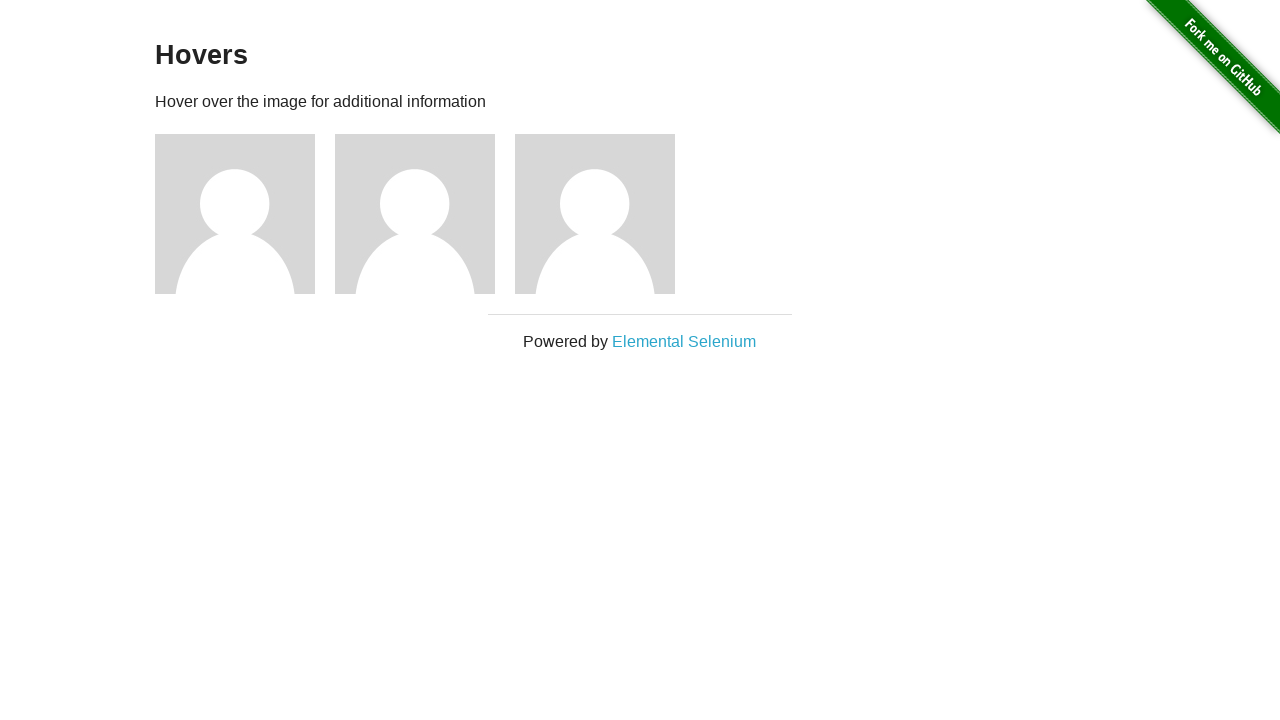

Waited for figure element to become visible on hovers page
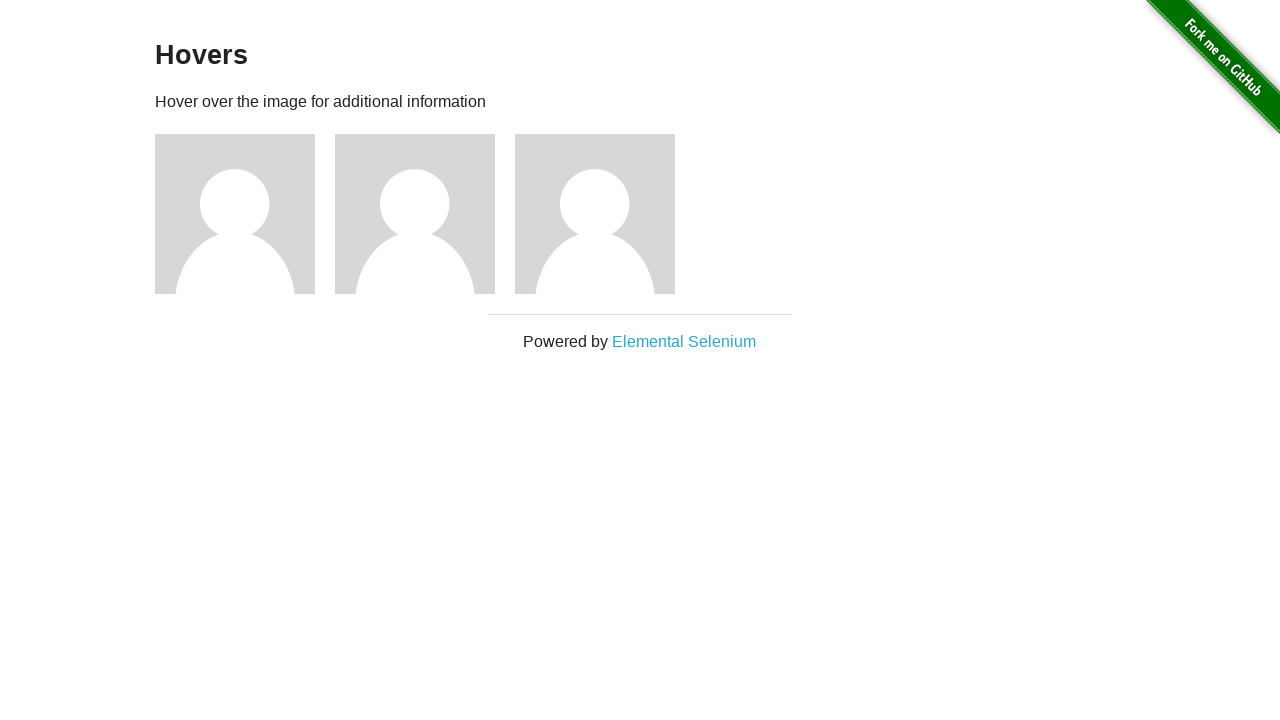

Clicked on figure element to test hover functionality at (245, 214) on .figure
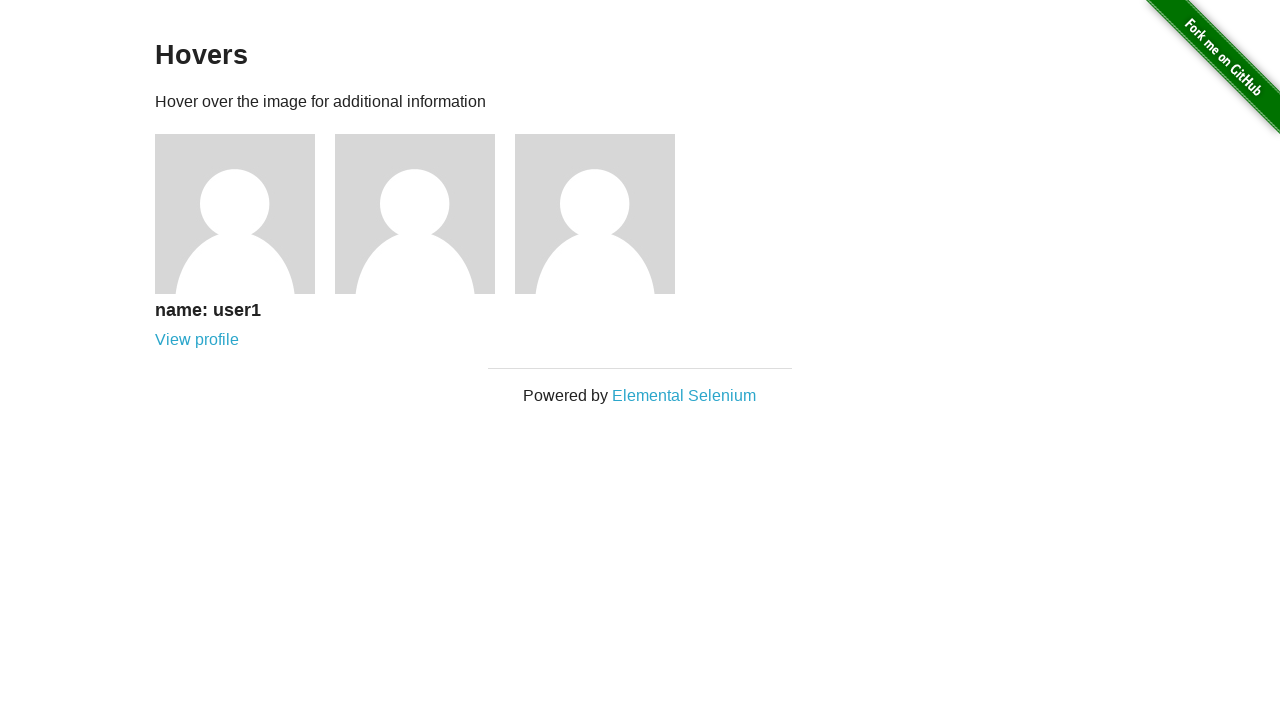

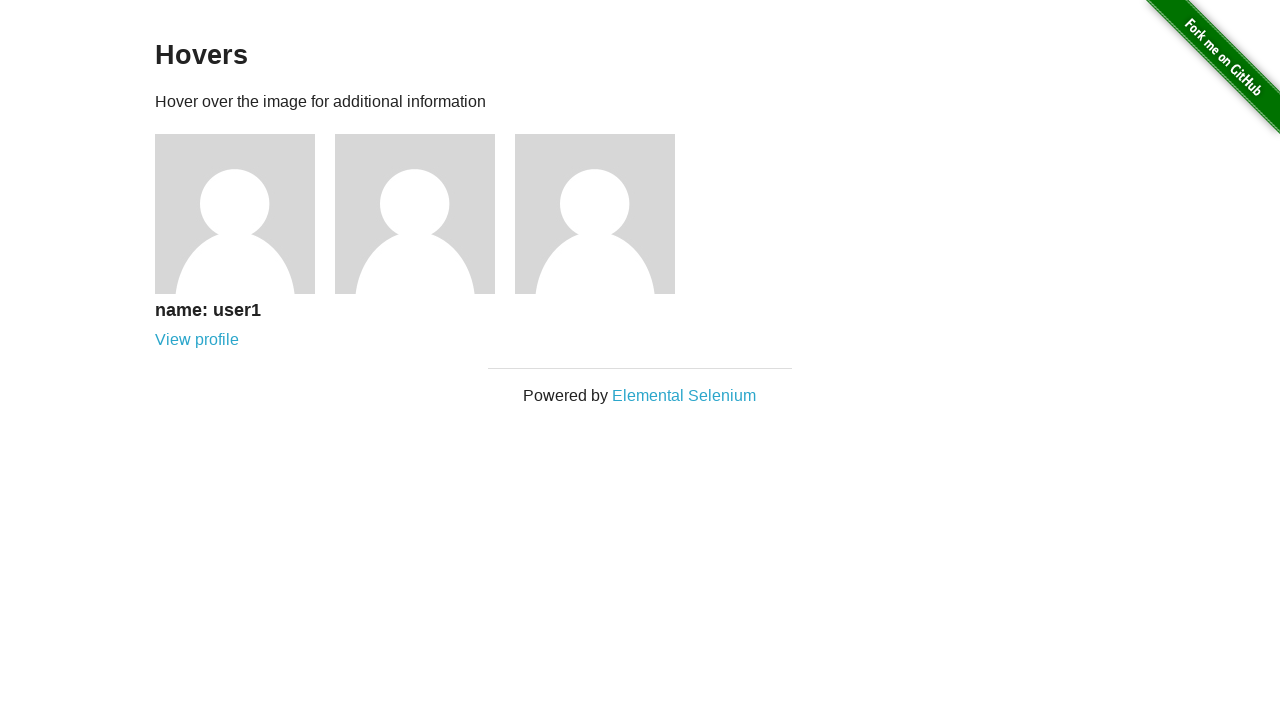